Tests XPath sibling and parent traversal by locating buttons in the header using following-sibling and parent axis navigation

Starting URL: https://rahulshettyacademy.com/AutomationPractice/

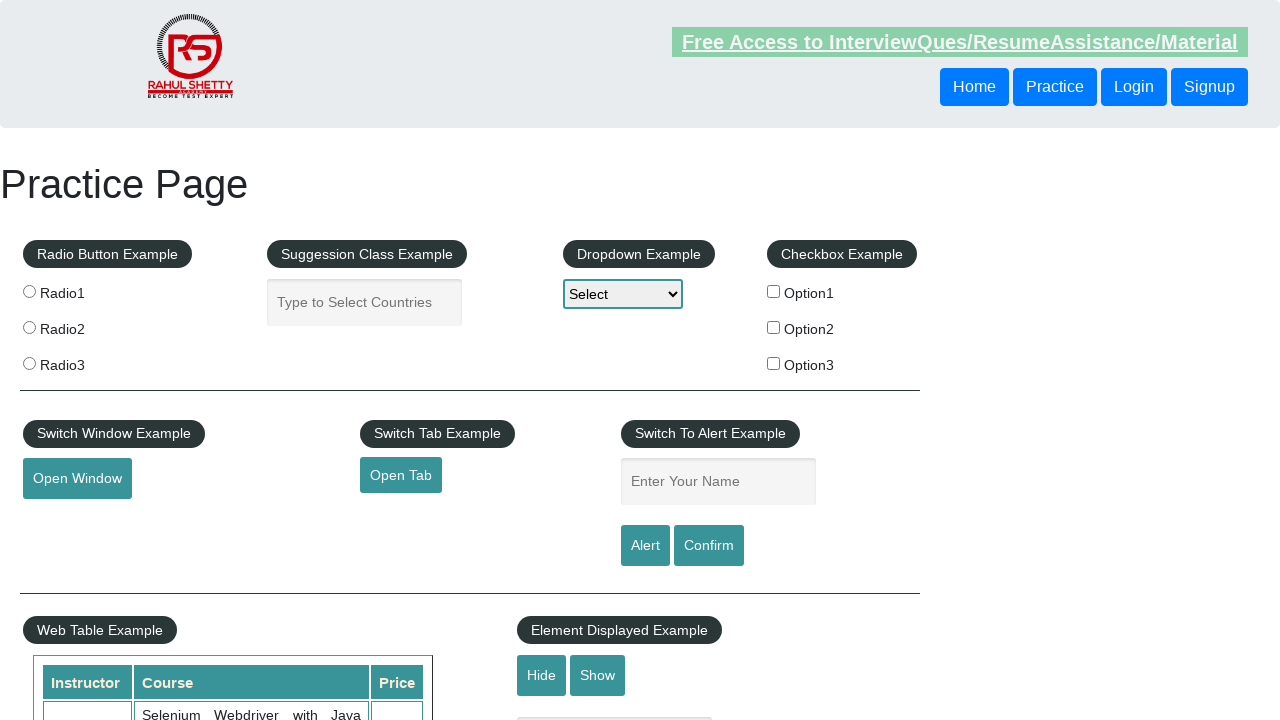

Located sibling button using following-sibling XPath axis
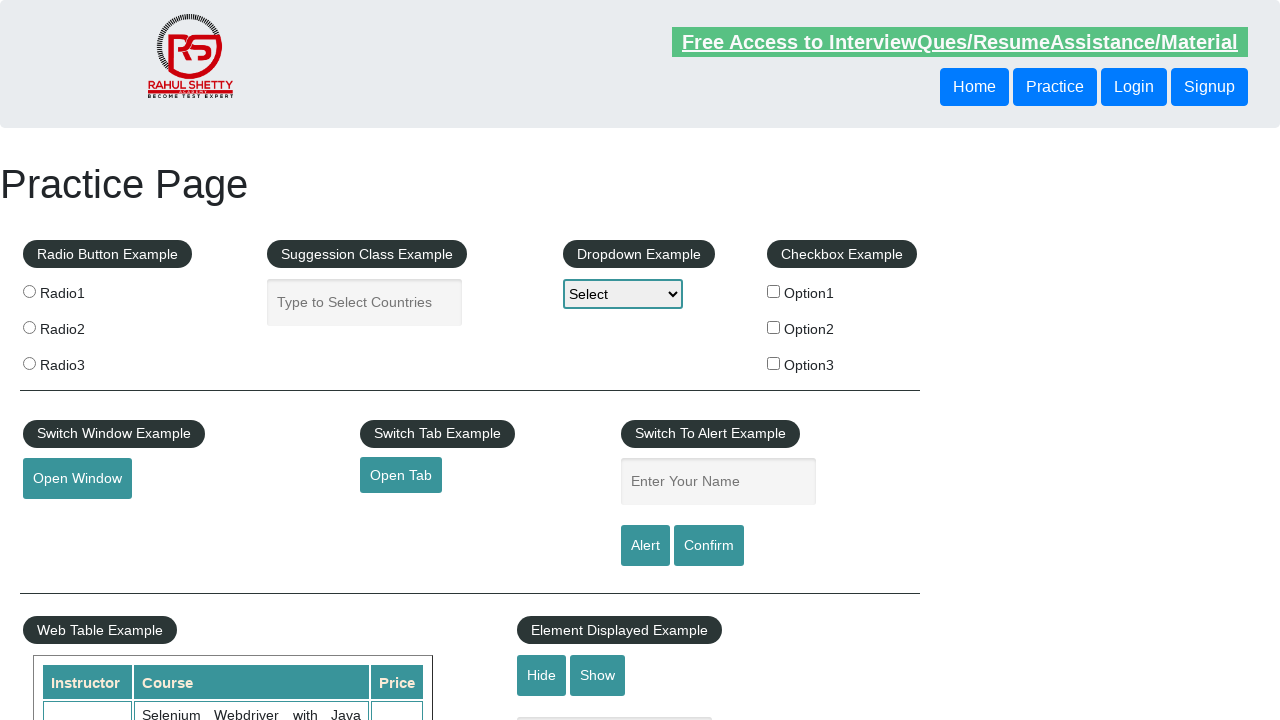

Sibling button element is visible and ready
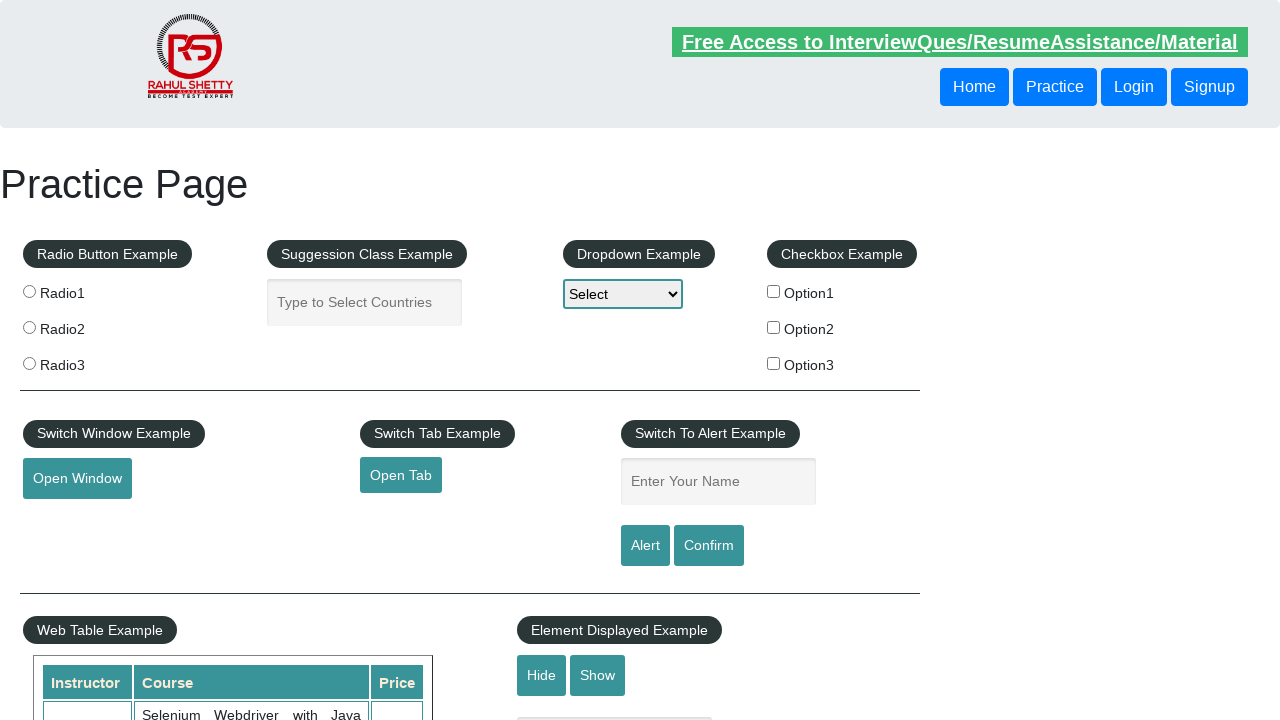

Retrieved text content from sibling button
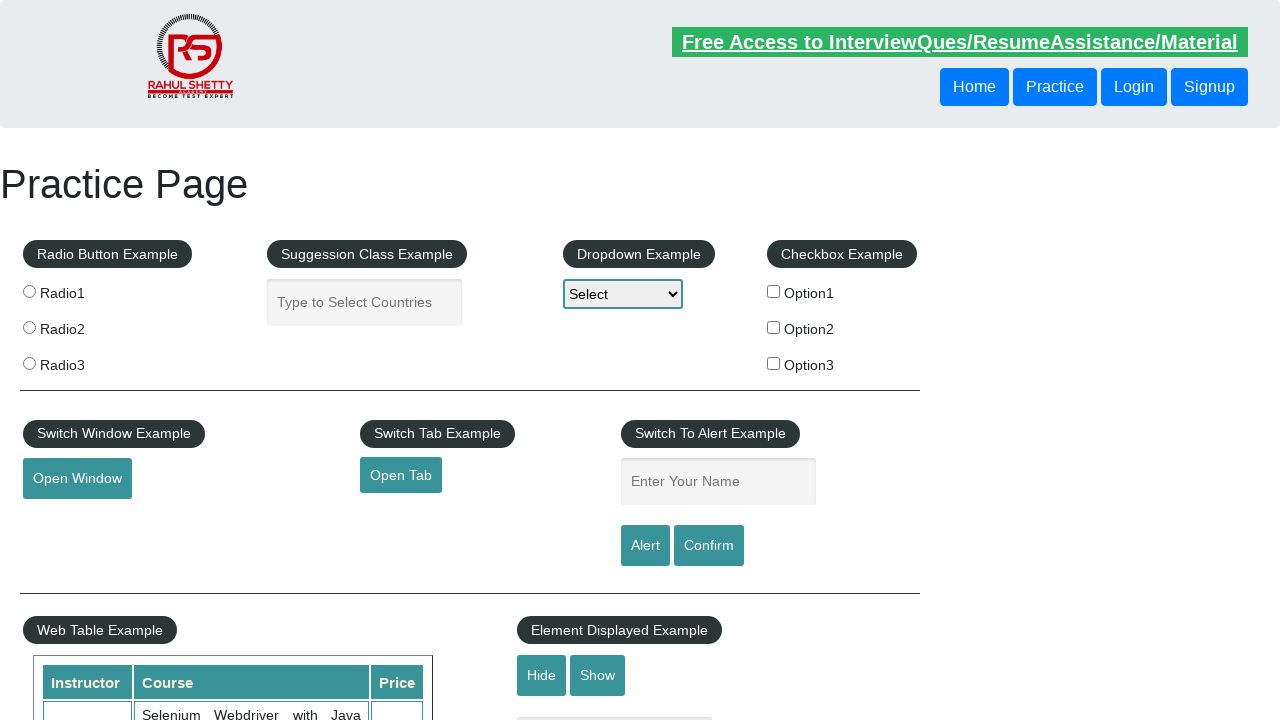

Located button using parent XPath axis traversal
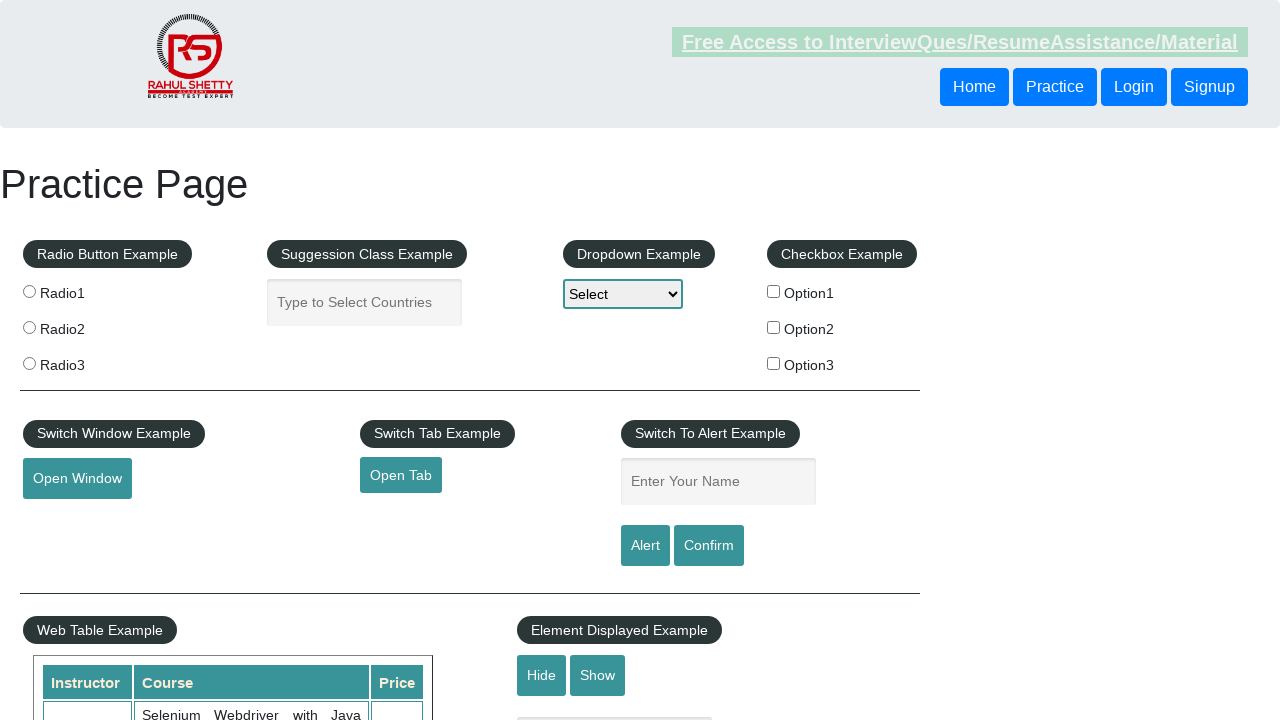

Retrieved text content from parent-traversed button
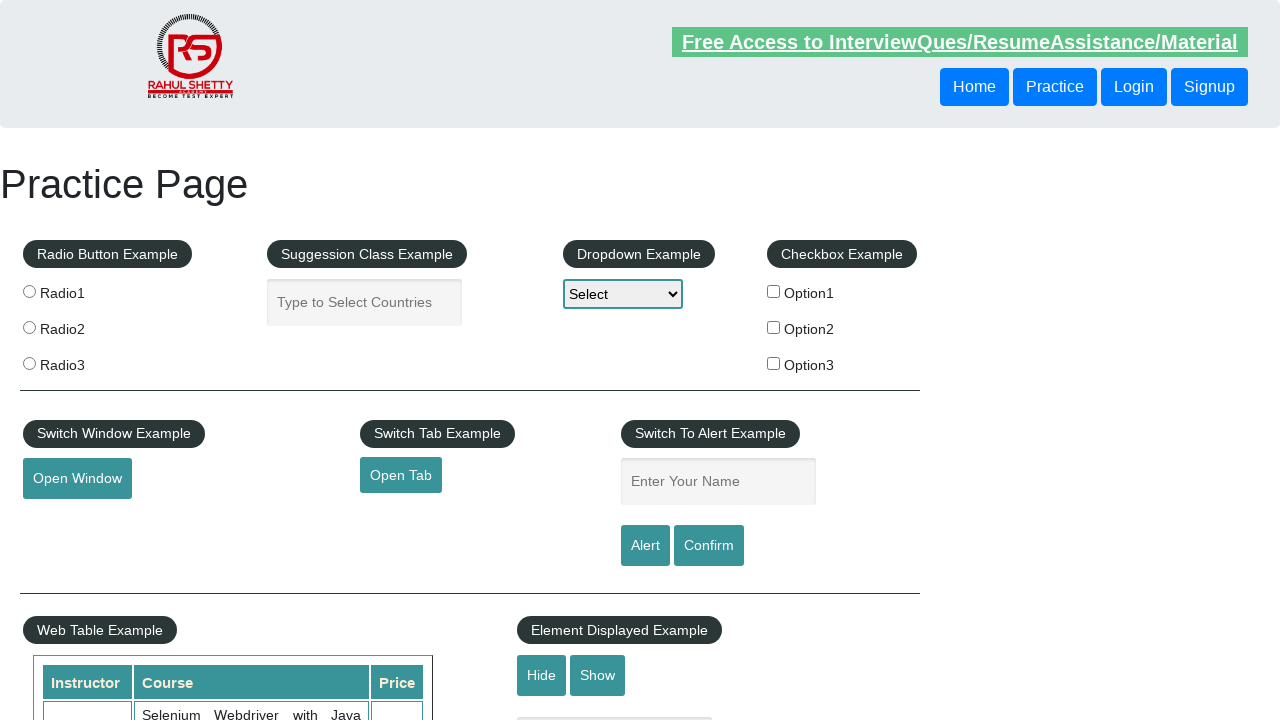

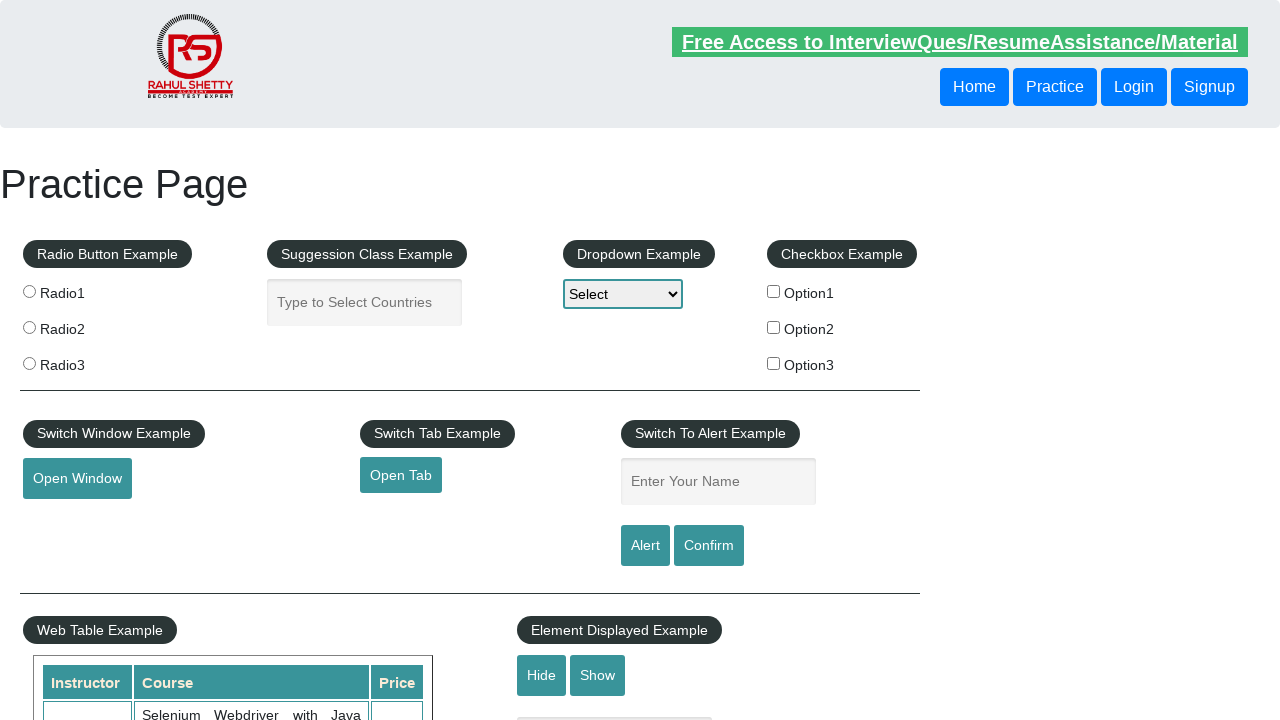